Tests that the complete all checkbox updates state when individual items are completed or cleared

Starting URL: https://demo.playwright.dev/todomvc

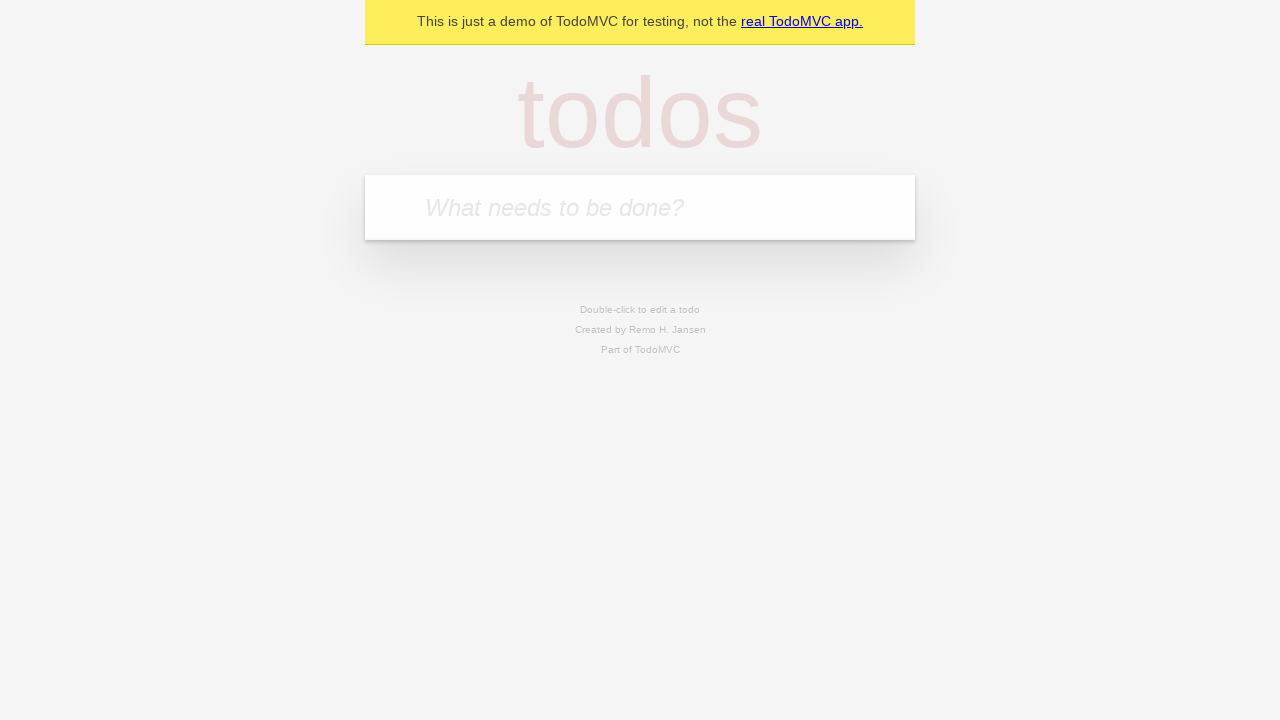

Filled todo input with 'buy some cheese' on internal:attr=[placeholder="What needs to be done?"i]
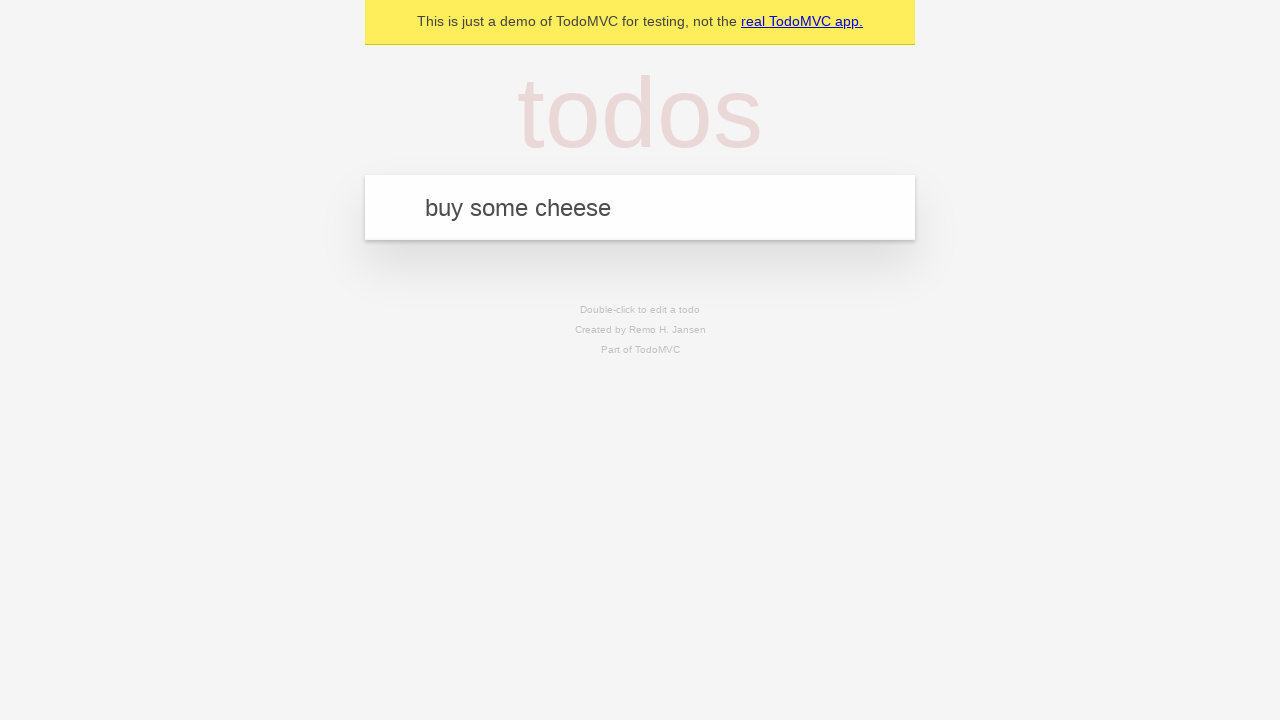

Pressed Enter to add todo 'buy some cheese' on internal:attr=[placeholder="What needs to be done?"i]
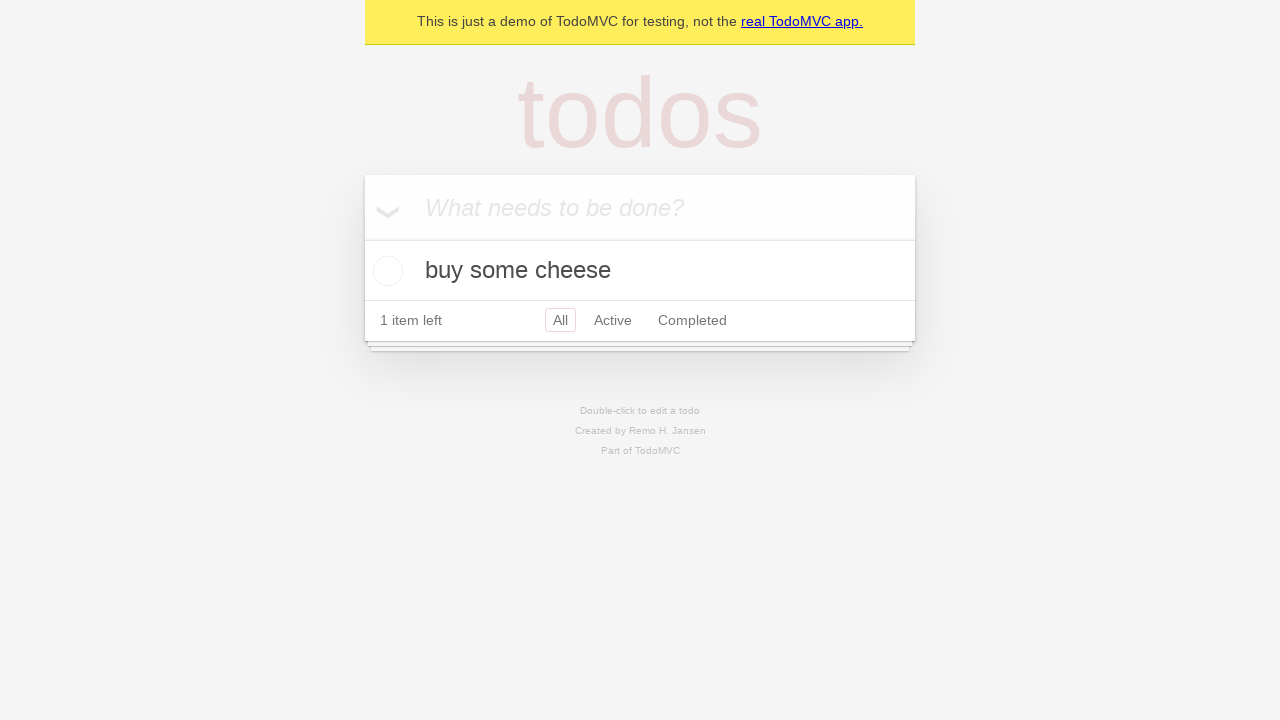

Filled todo input with 'feed the cat' on internal:attr=[placeholder="What needs to be done?"i]
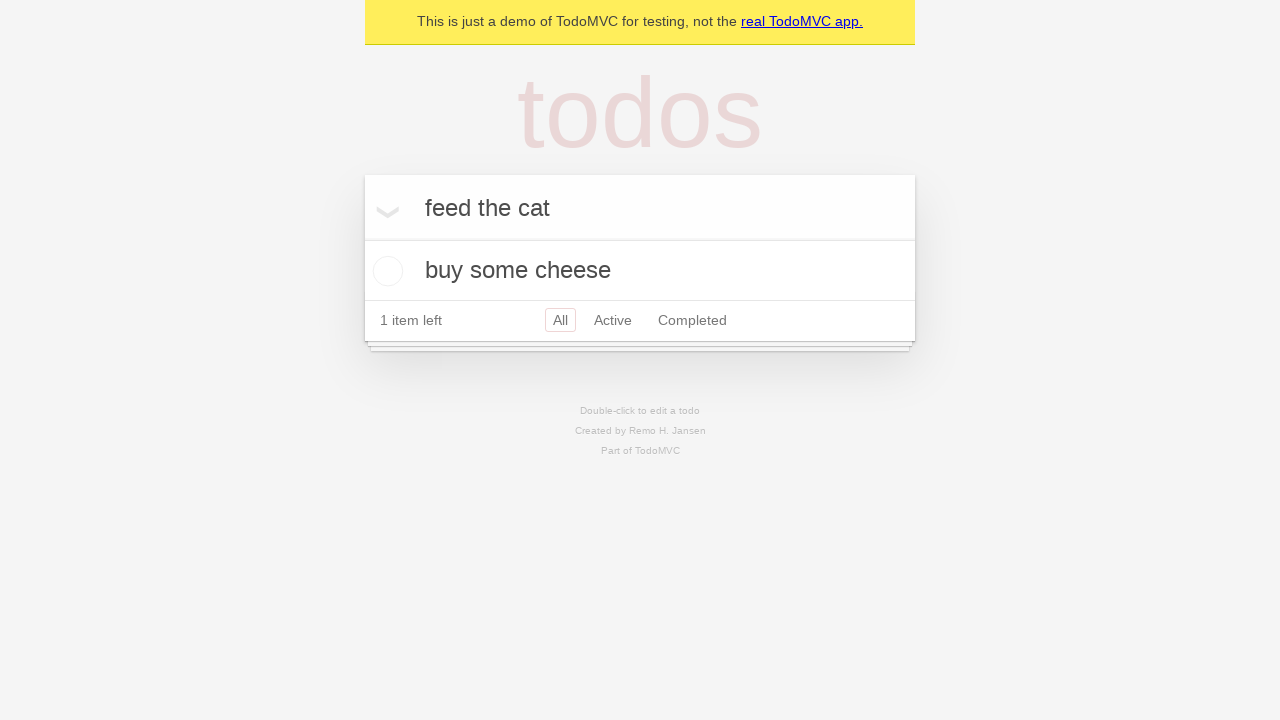

Pressed Enter to add todo 'feed the cat' on internal:attr=[placeholder="What needs to be done?"i]
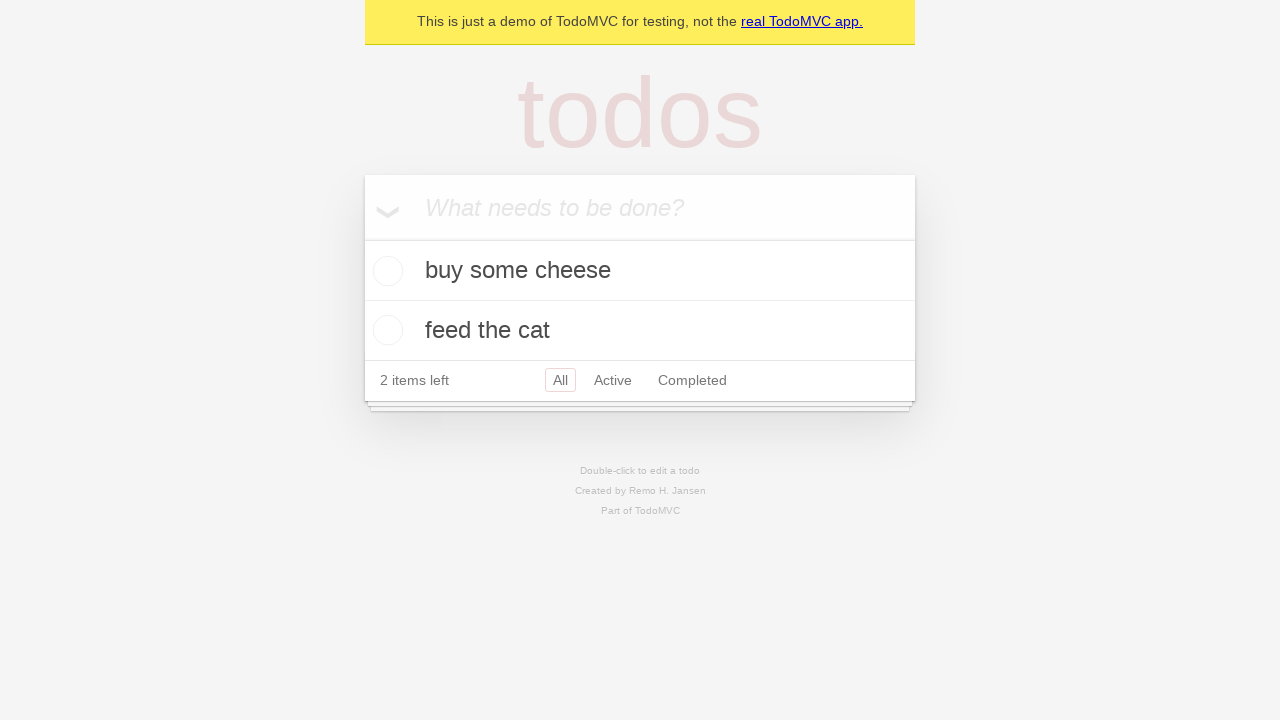

Filled todo input with 'book a doctors appointment' on internal:attr=[placeholder="What needs to be done?"i]
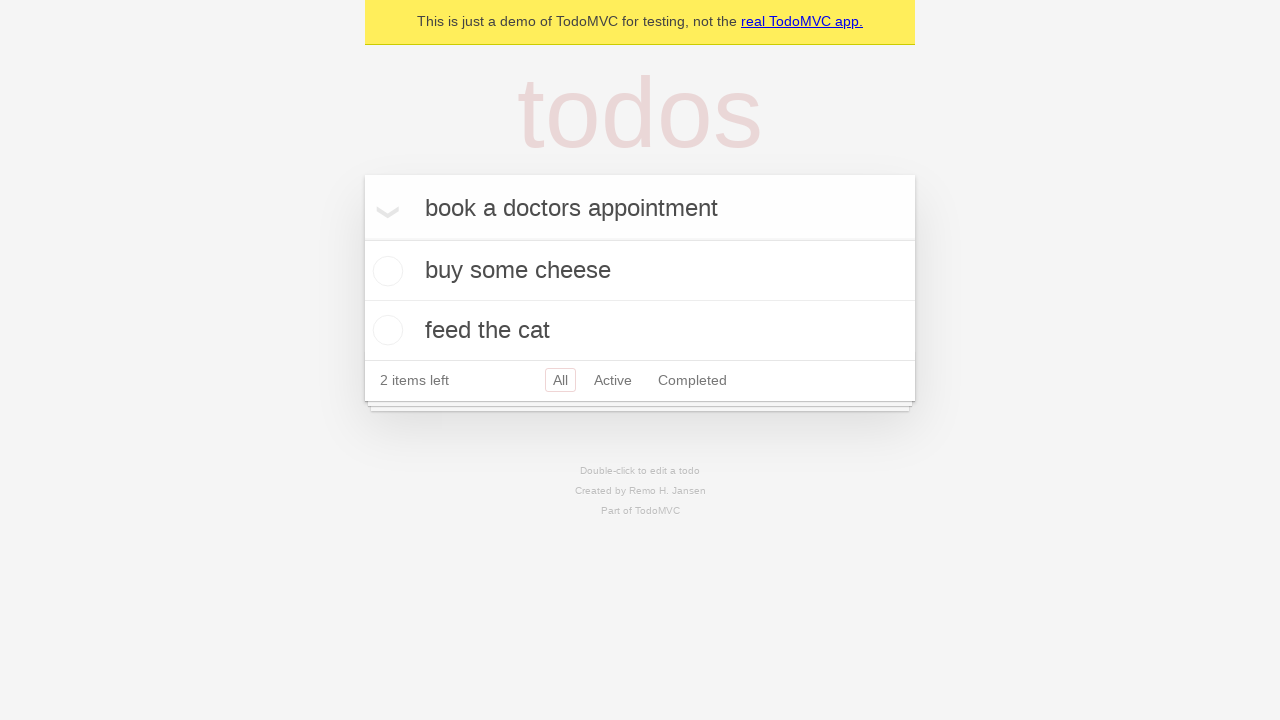

Pressed Enter to add todo 'book a doctors appointment' on internal:attr=[placeholder="What needs to be done?"i]
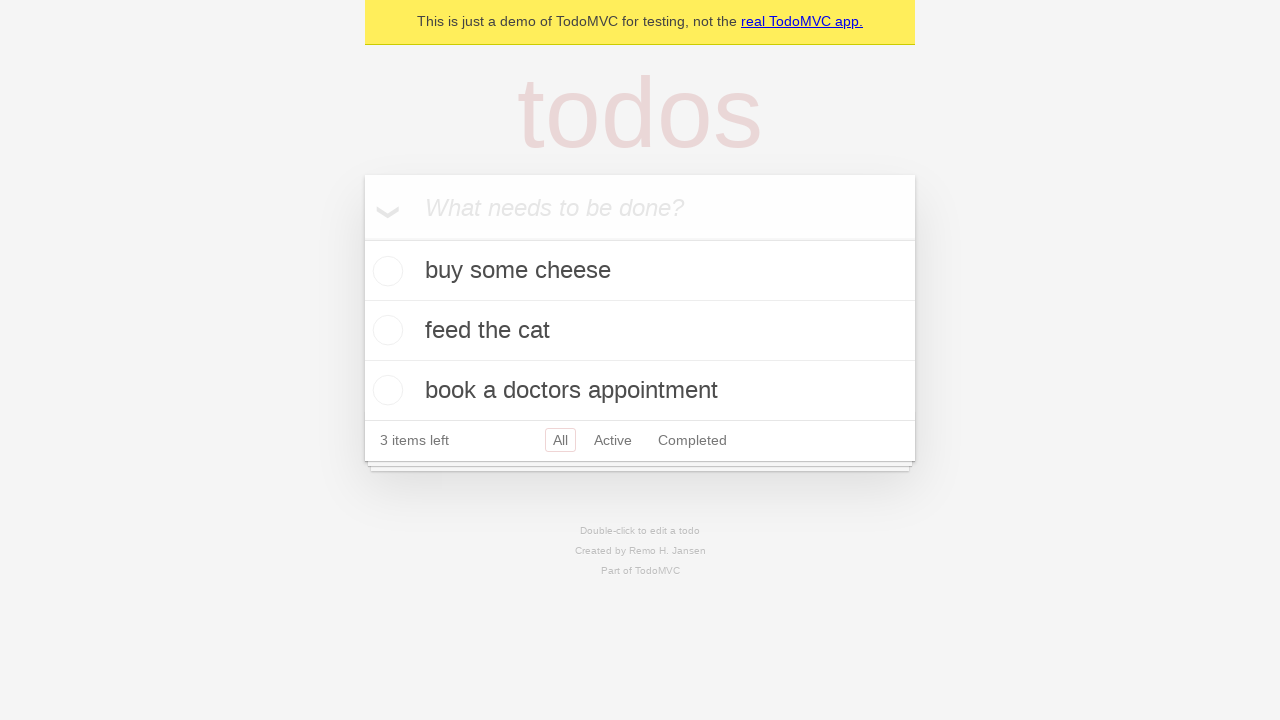

Waited for all 3 todo items to load
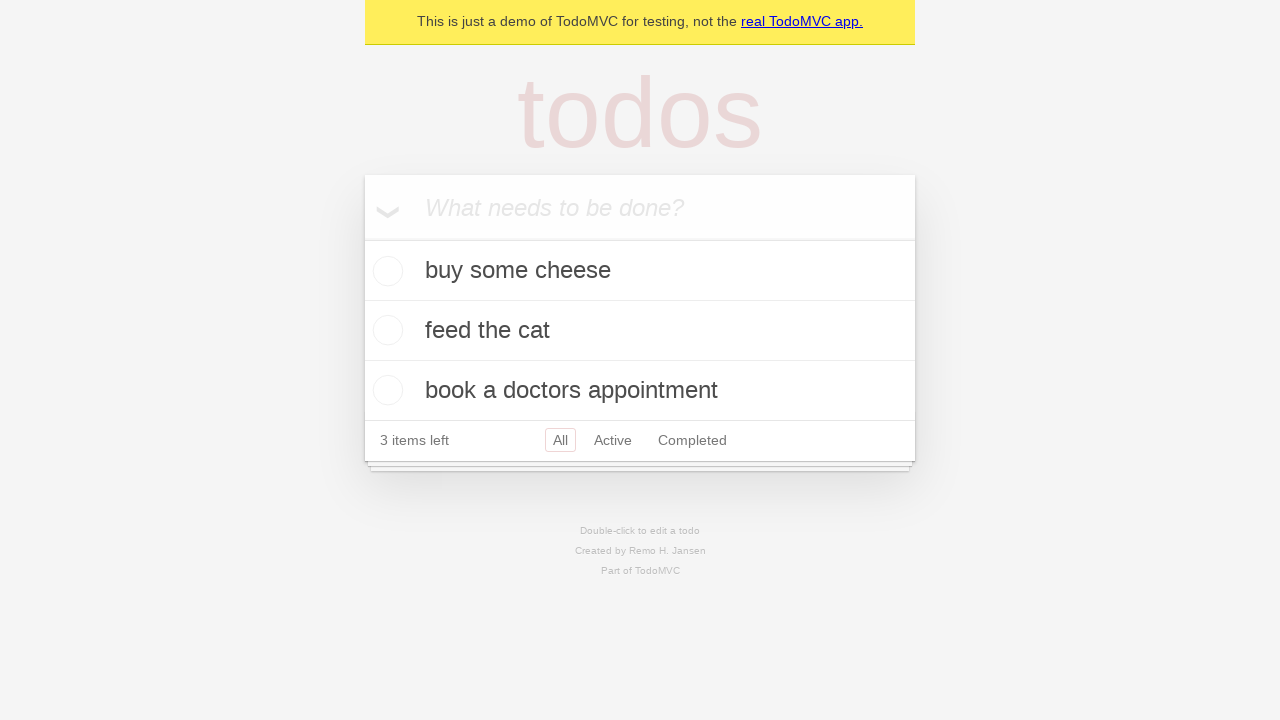

Clicked 'Mark all as complete' checkbox to complete all todos at (362, 238) on internal:label="Mark all as complete"i
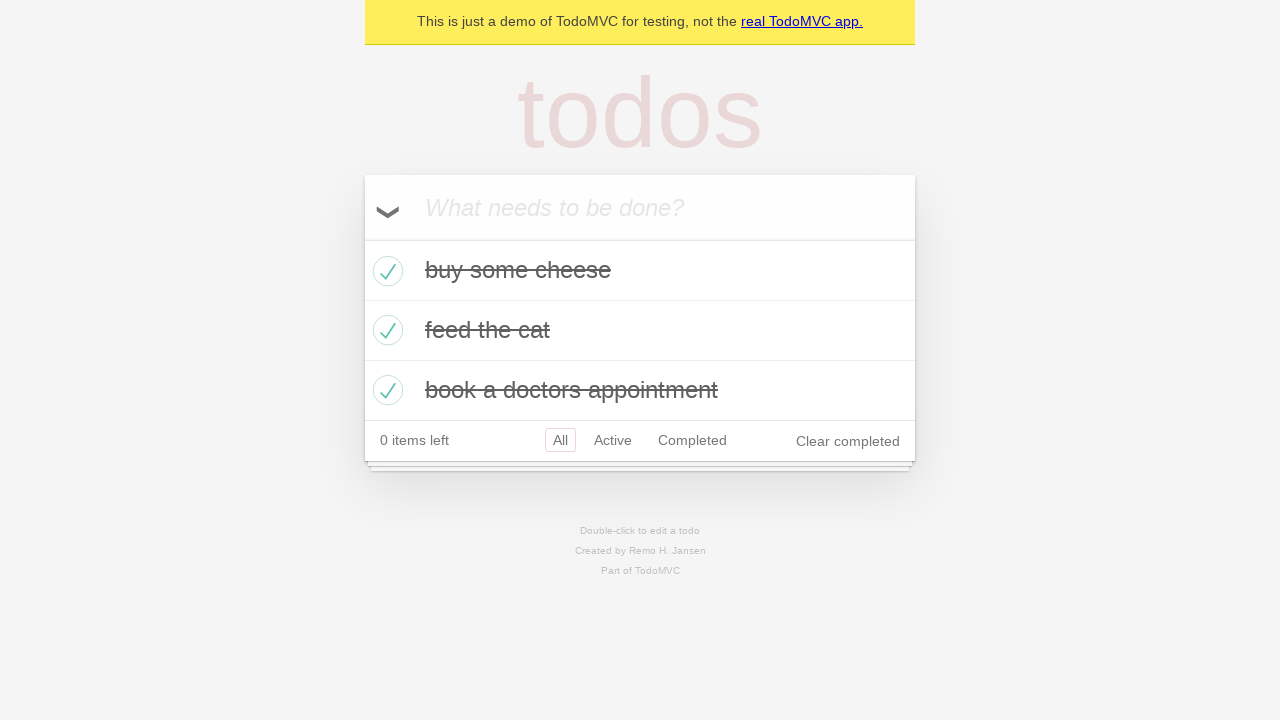

Unchecked the first todo item at (385, 271) on [data-testid='todo-item'] >> nth=0 >> internal:role=checkbox
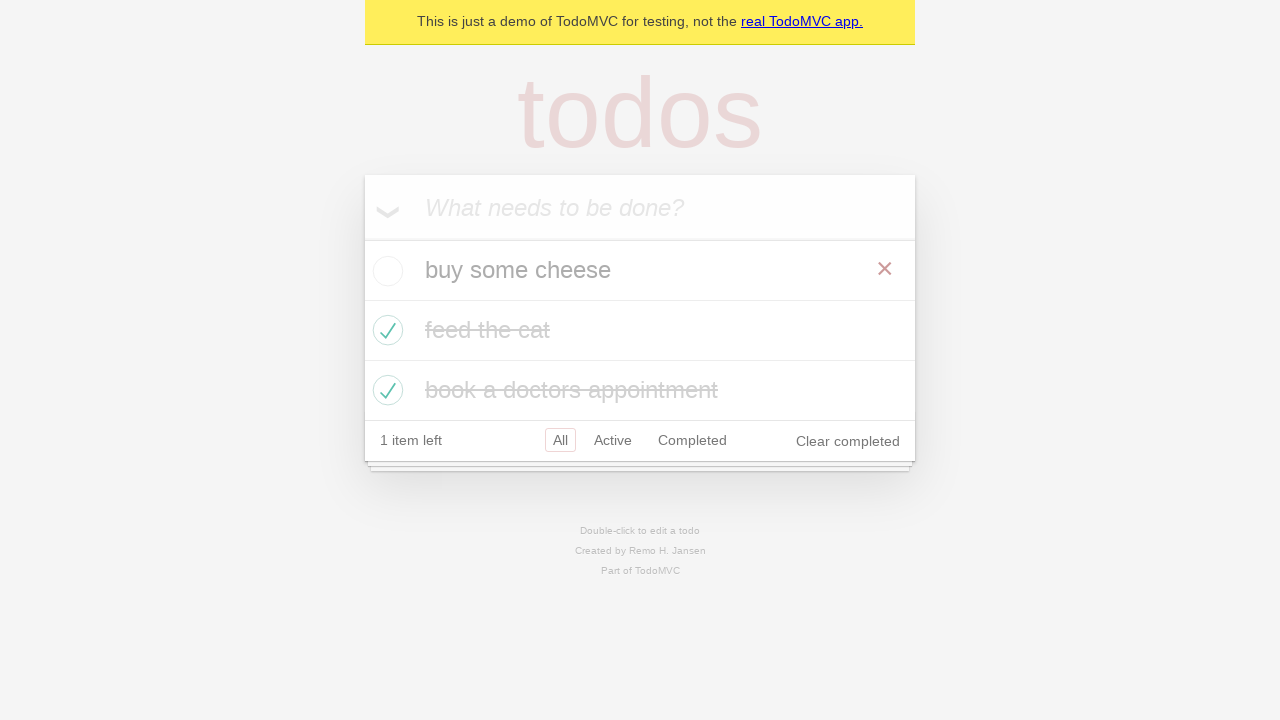

Checked the first todo item again at (385, 271) on [data-testid='todo-item'] >> nth=0 >> internal:role=checkbox
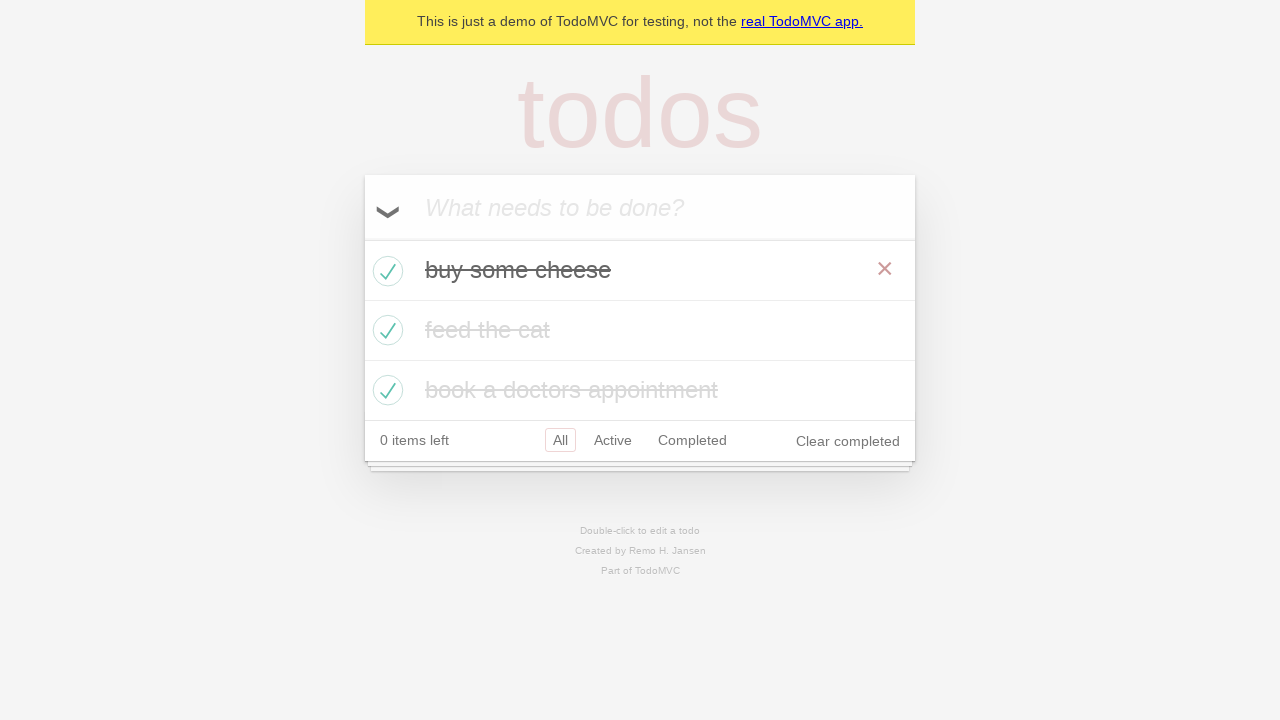

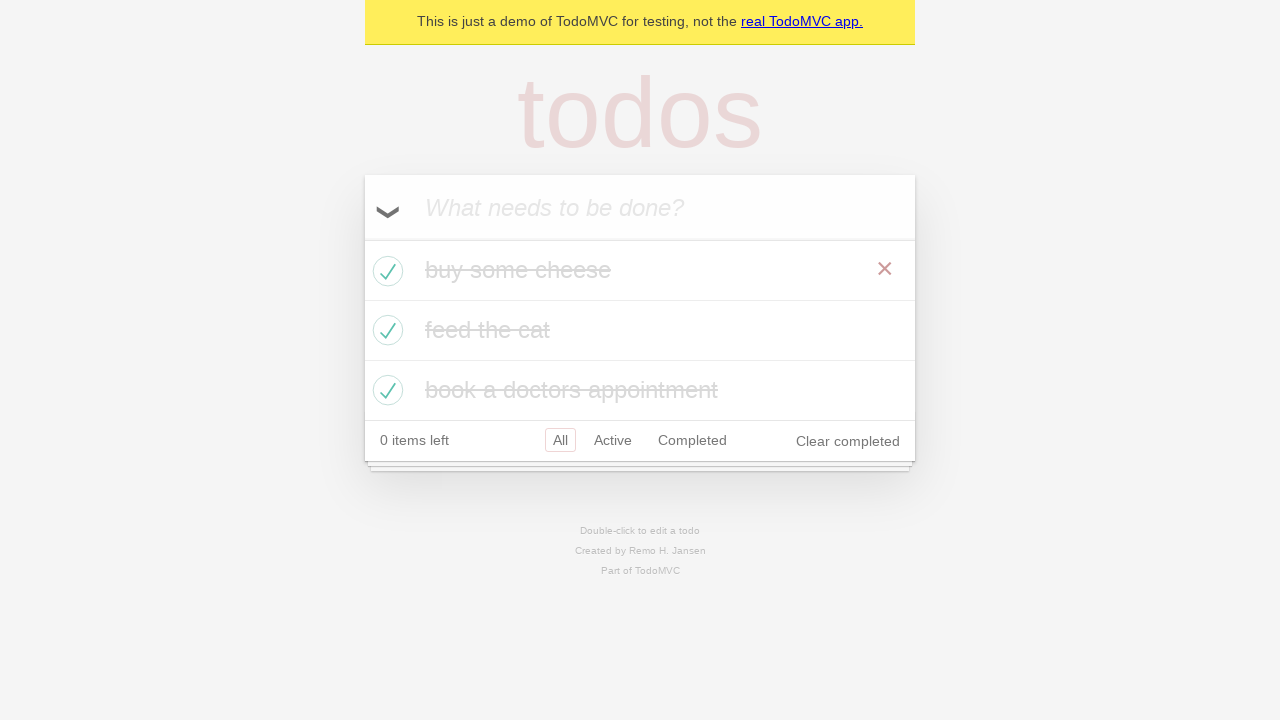